Tests dropdown selection functionality by selecting a state from a single-select dropdown and multiple hobbies from a multi-select dropdown

Starting URL: https://freelance-learn-automation.vercel.app/signup

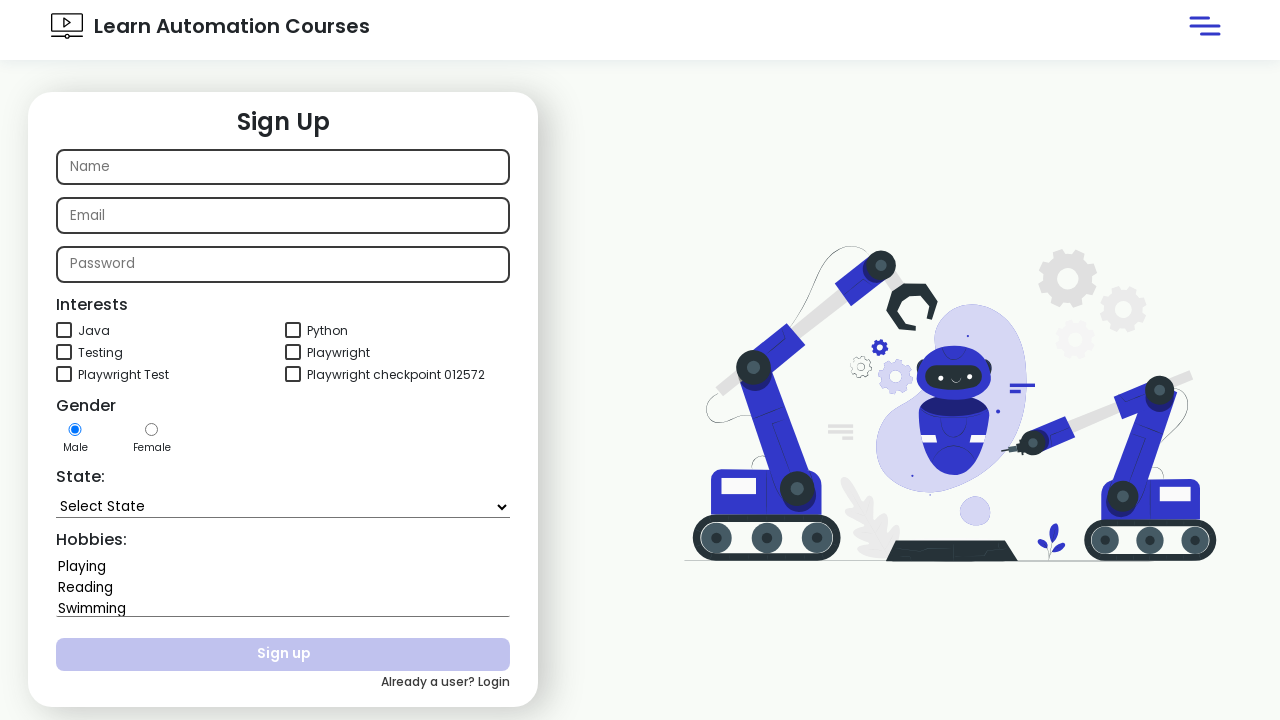

Selected 'Goa' from state dropdown on #state
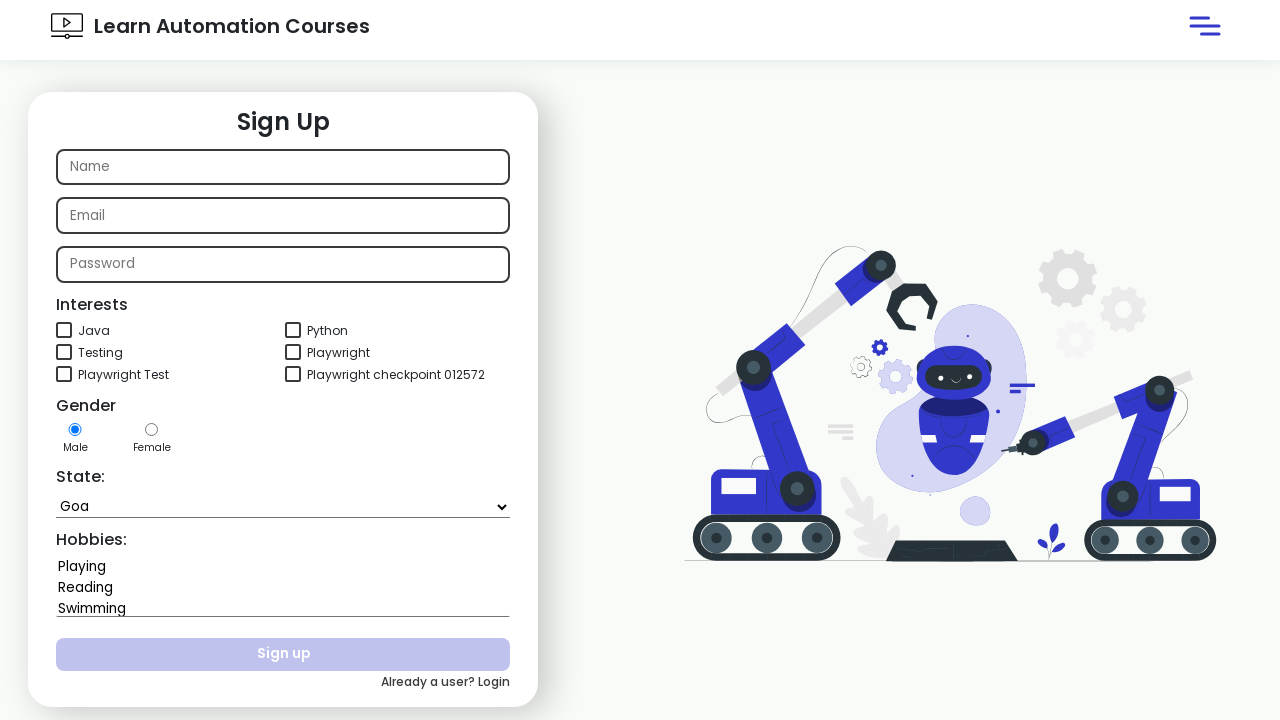

Selected 'Playing' and 'Swimming' from hobbies multi-select dropdown on #hobbies
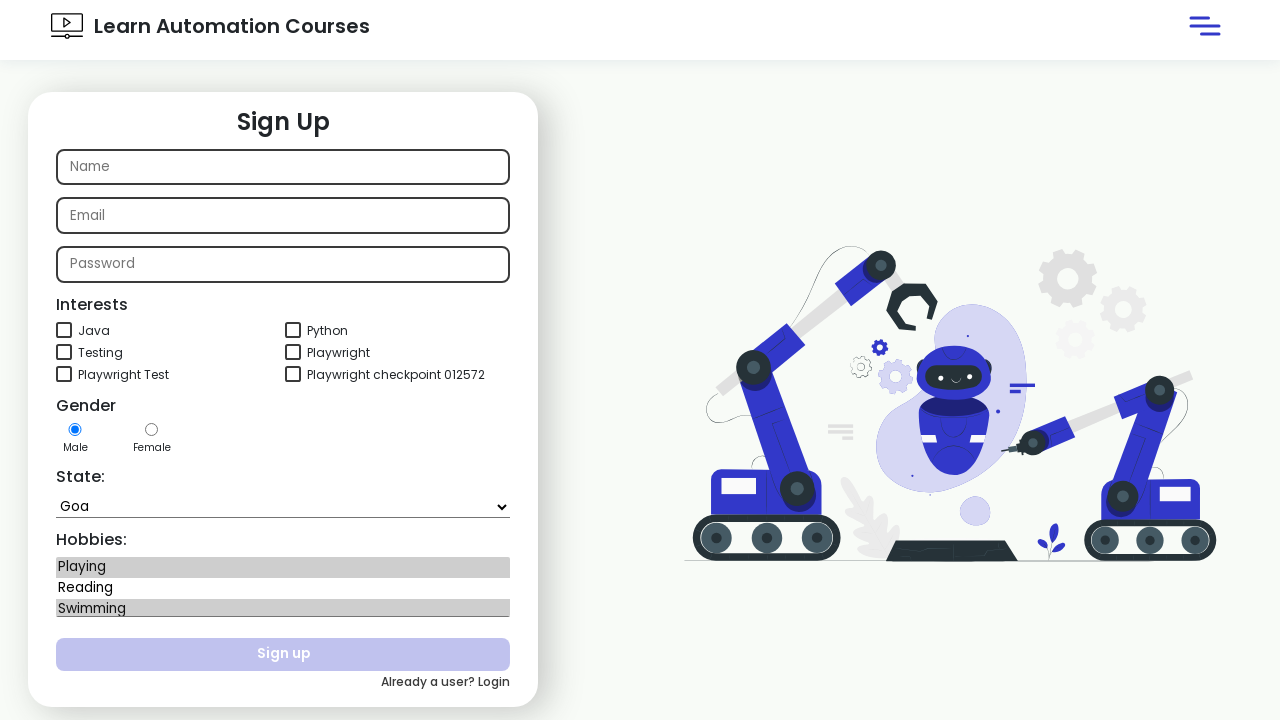

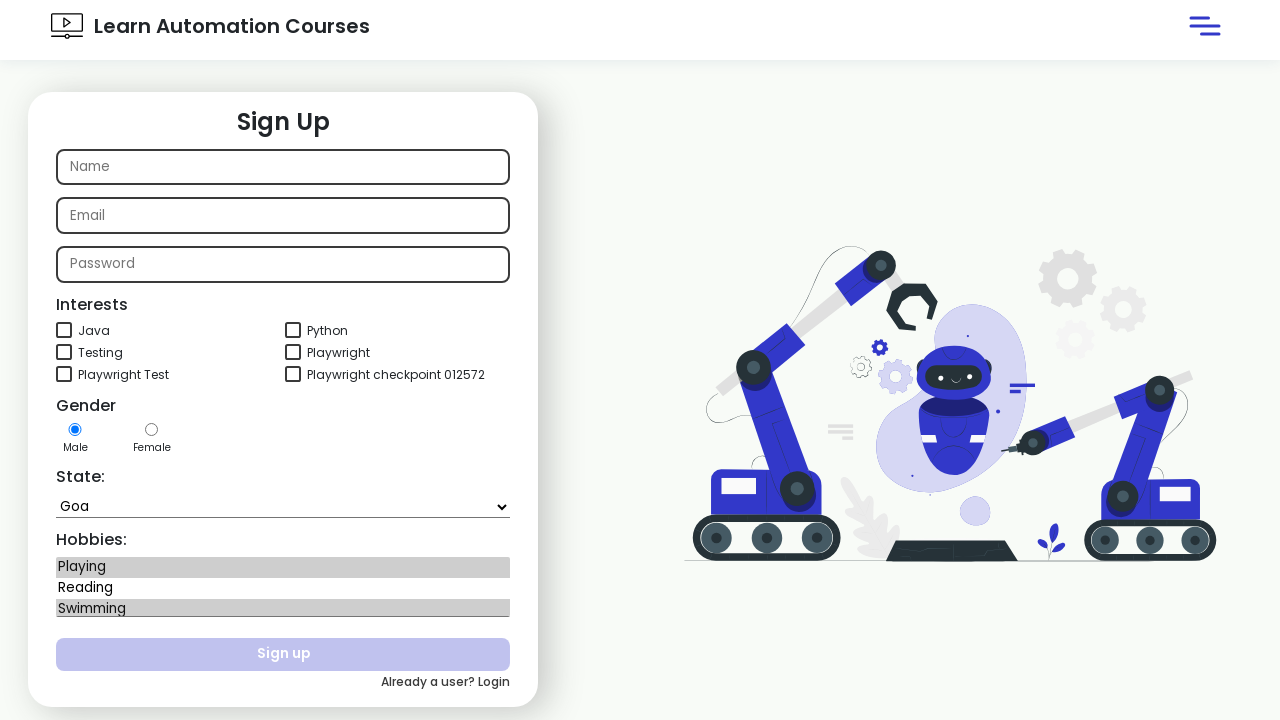